Tests the Text Box form on DemoQA by navigating to the Elements section, filling out the form fields (full name, email, current address, permanent address), and submitting to verify the output displays correctly.

Starting URL: https://demoqa.com/

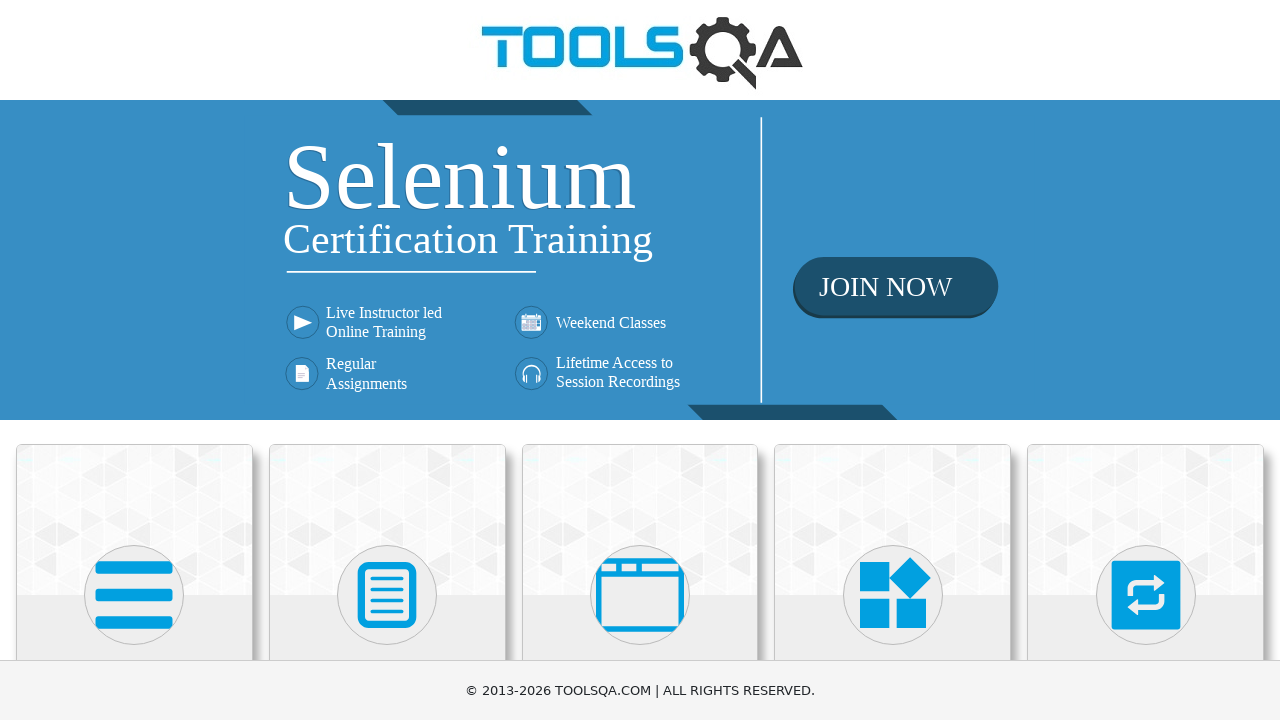

Clicked on Elements card to navigate to Elements section at (134, 360) on xpath=//div[@class='card-body']//h5[text()='Elements']
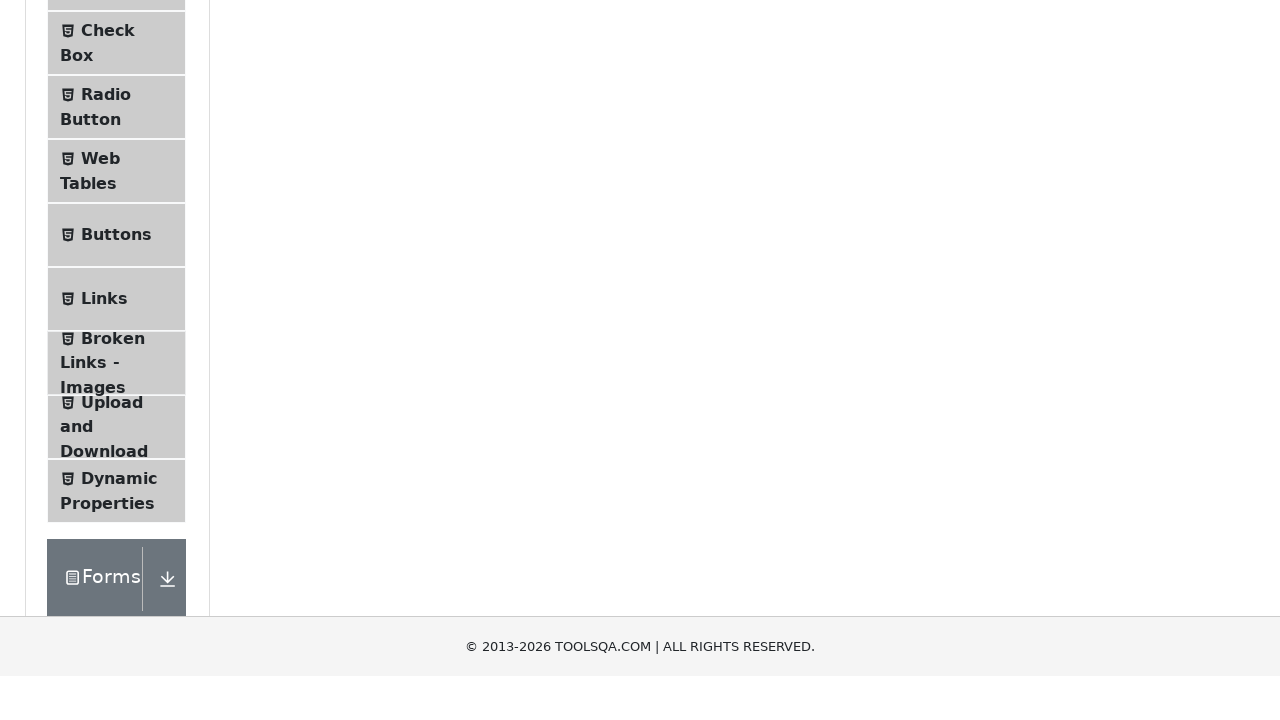

Clicked on Text Box menu item at (119, 261) on xpath=//span[text()='Text Box']
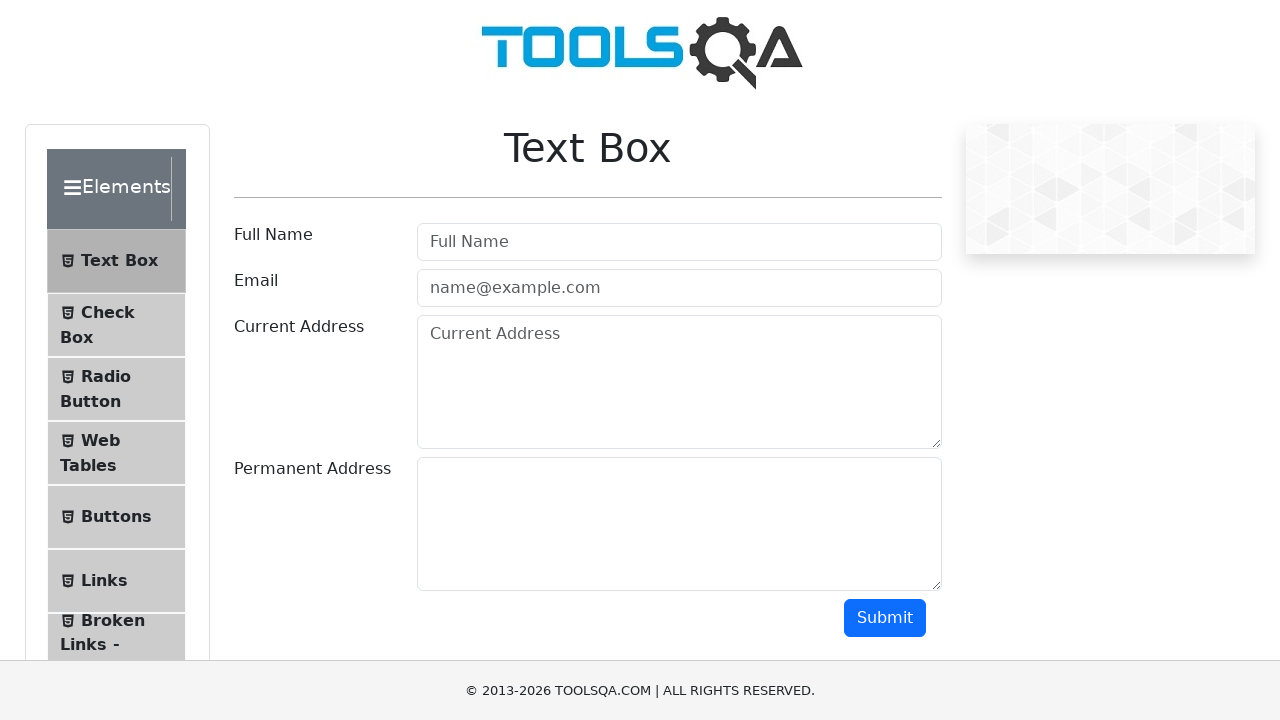

Clicked on Full Name input field at (679, 242) on #userName
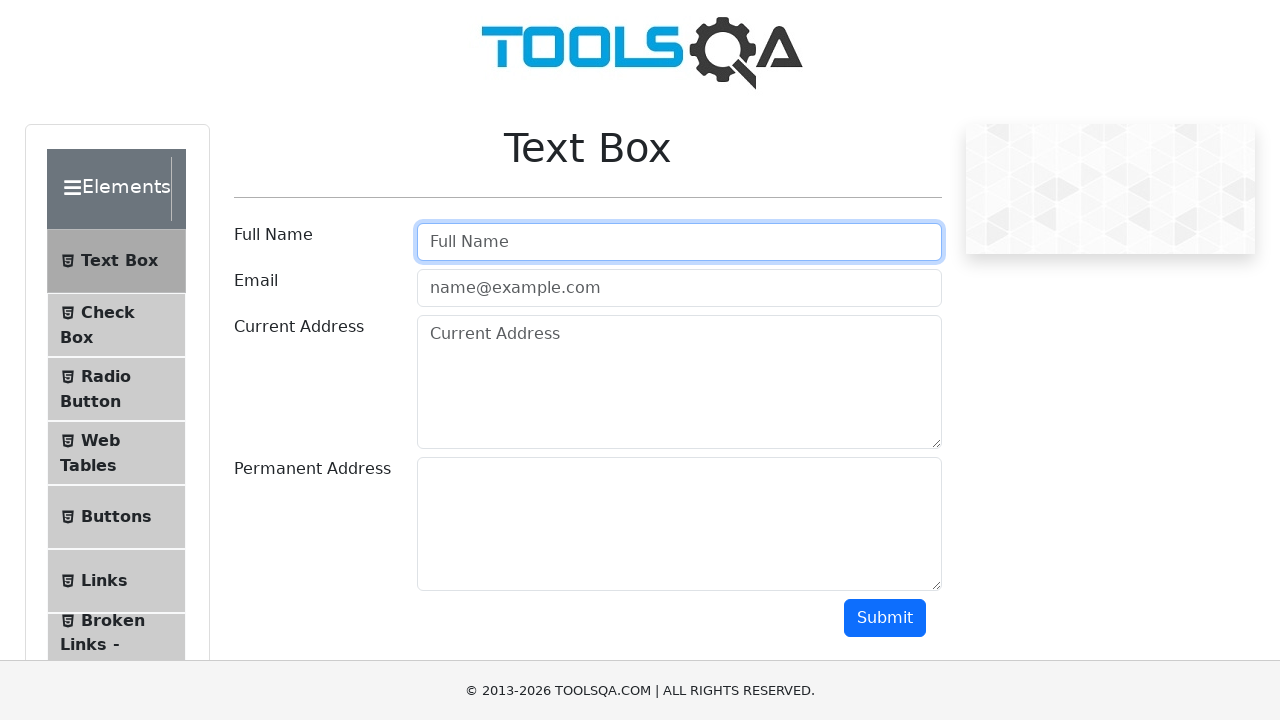

Filled Full Name field with 'Marcus Thompson' on #userName
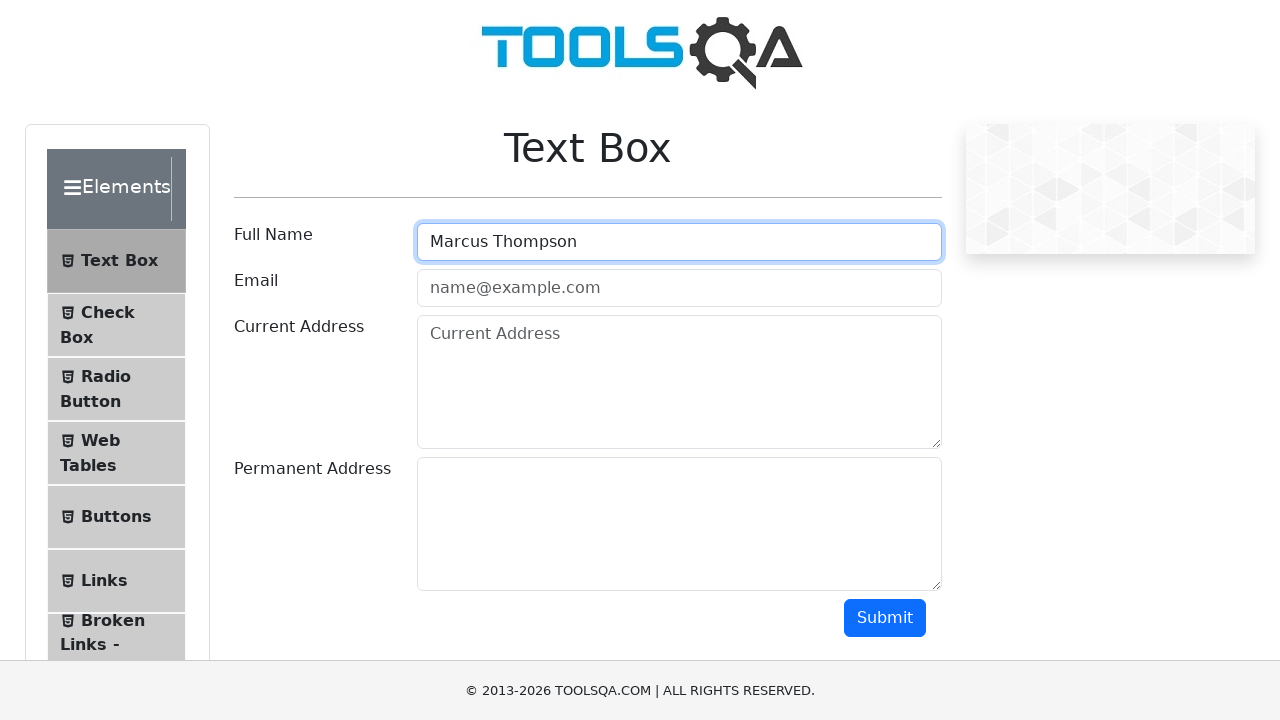

Clicked on Email input field at (679, 288) on #userEmail
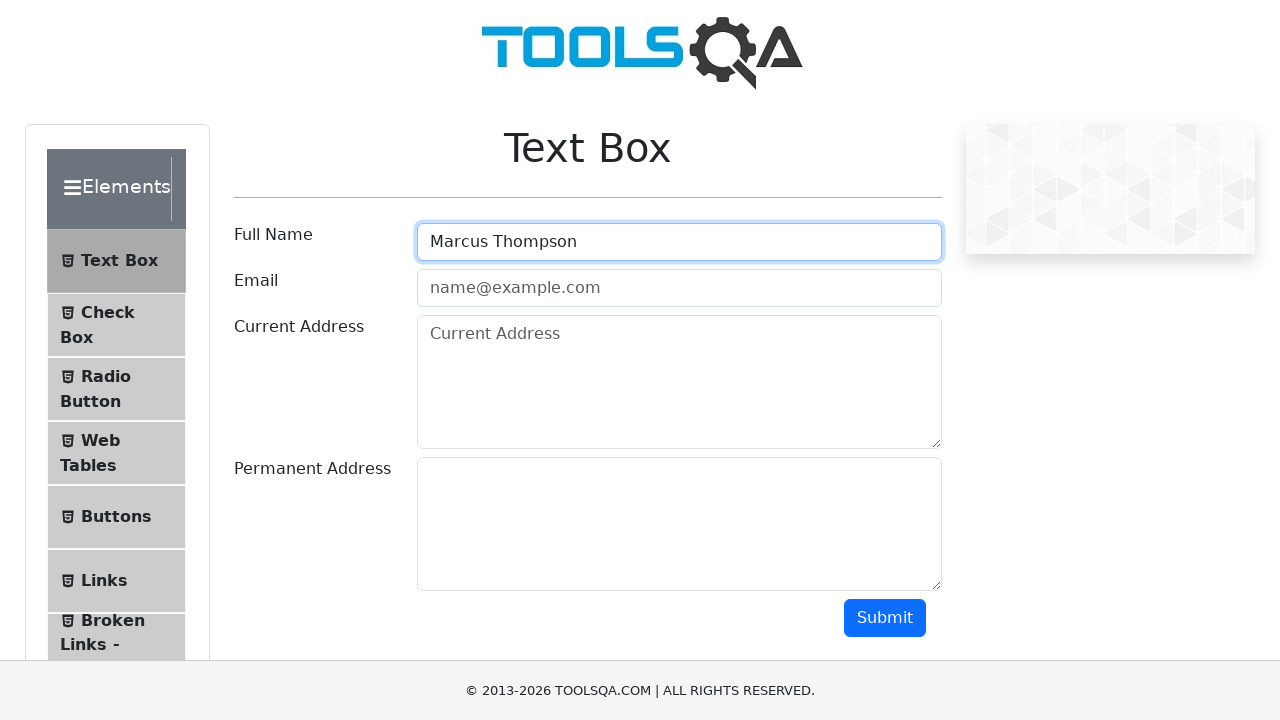

Filled Email field with 'marcus.thompson@example.com' on #userEmail
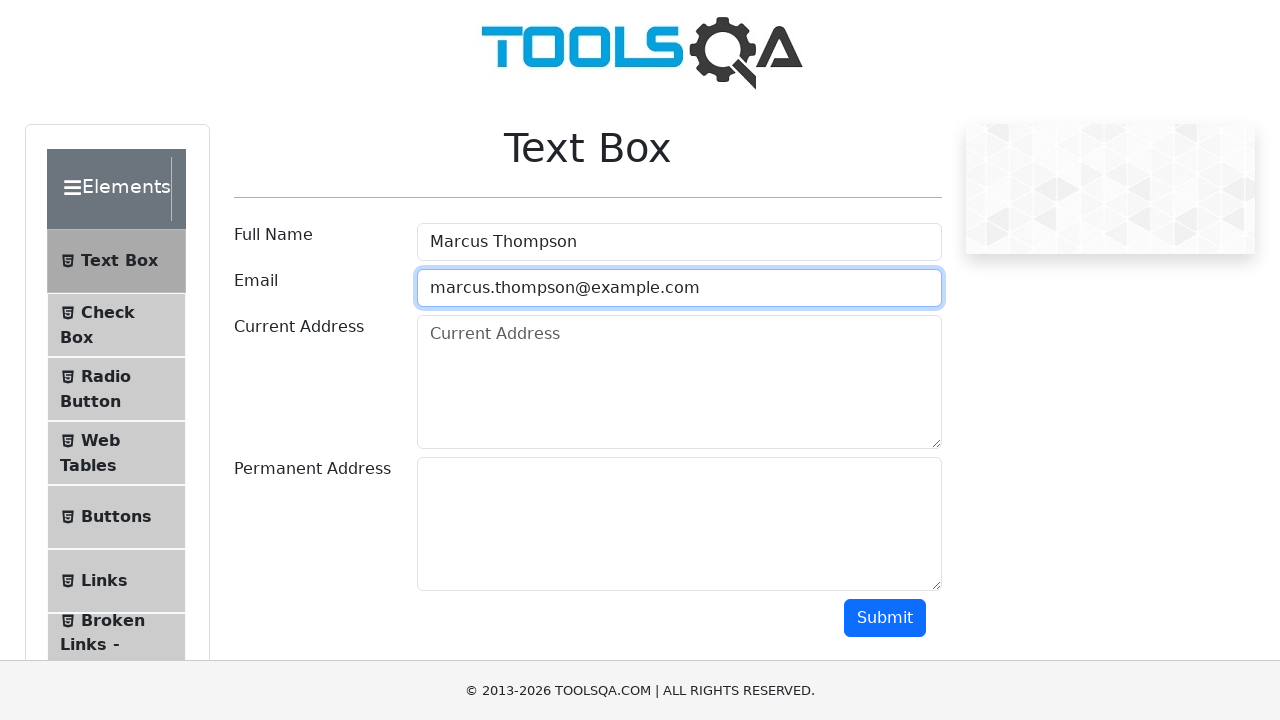

Clicked on Current Address input field at (679, 382) on #currentAddress
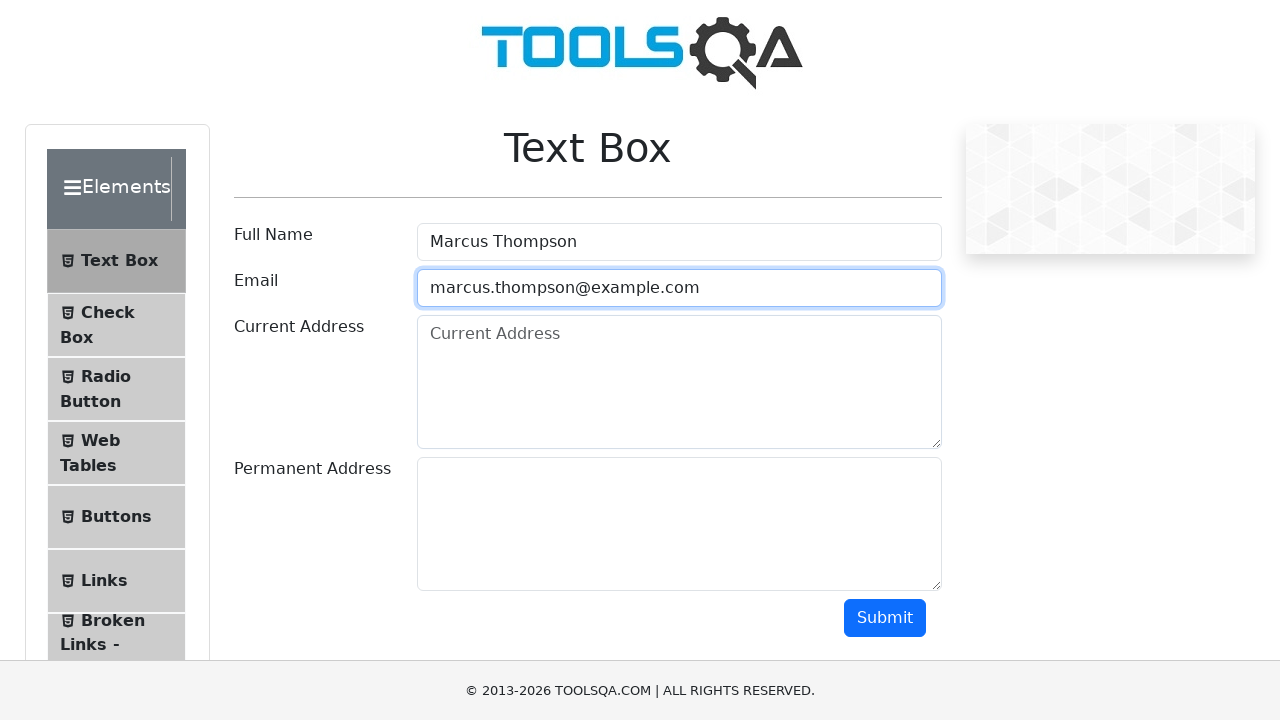

Filled Current Address field with '123 Oak Street, Portland' on #currentAddress
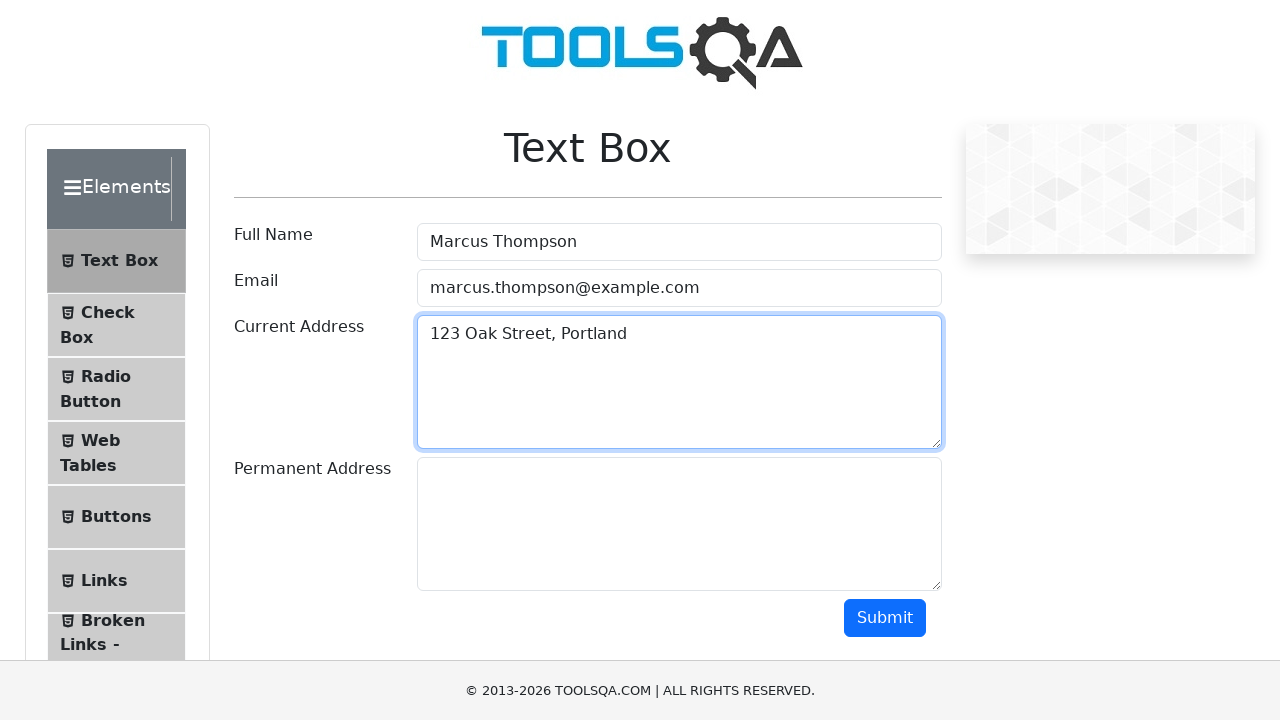

Clicked on Permanent Address input field at (679, 524) on #permanentAddress
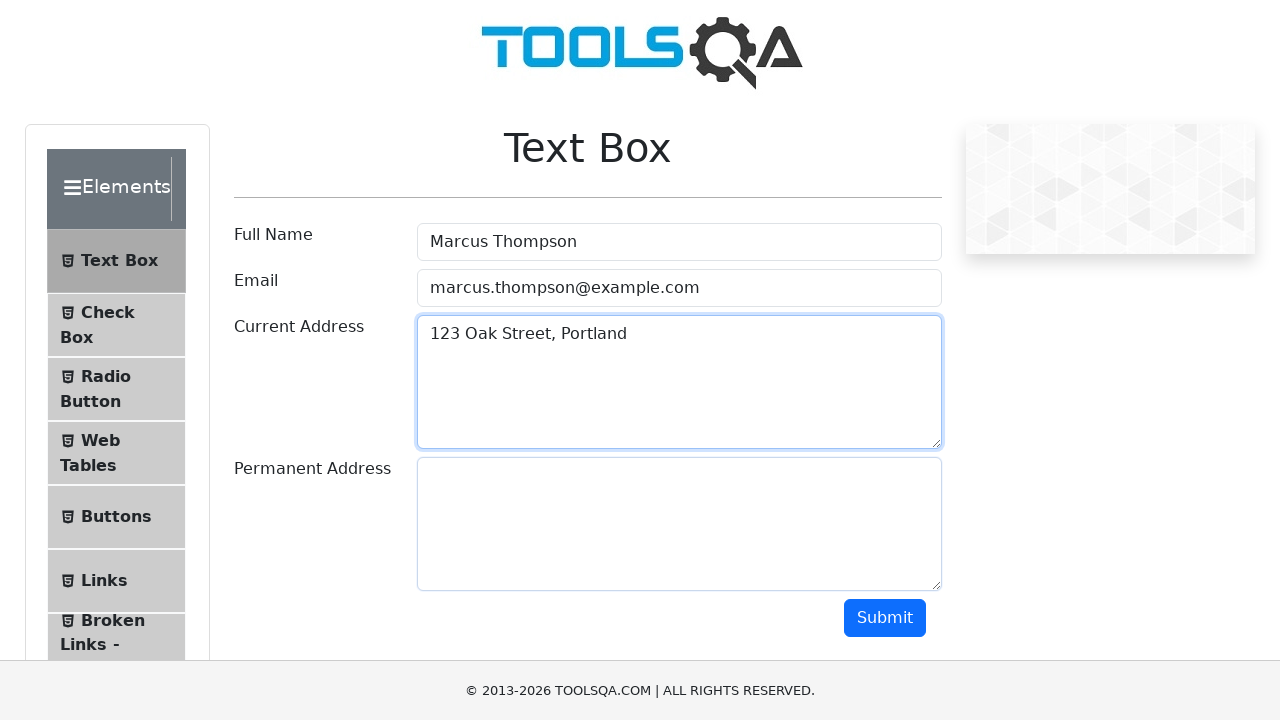

Filled Permanent Address field with '456 Pine Avenue, Oregon' on #permanentAddress
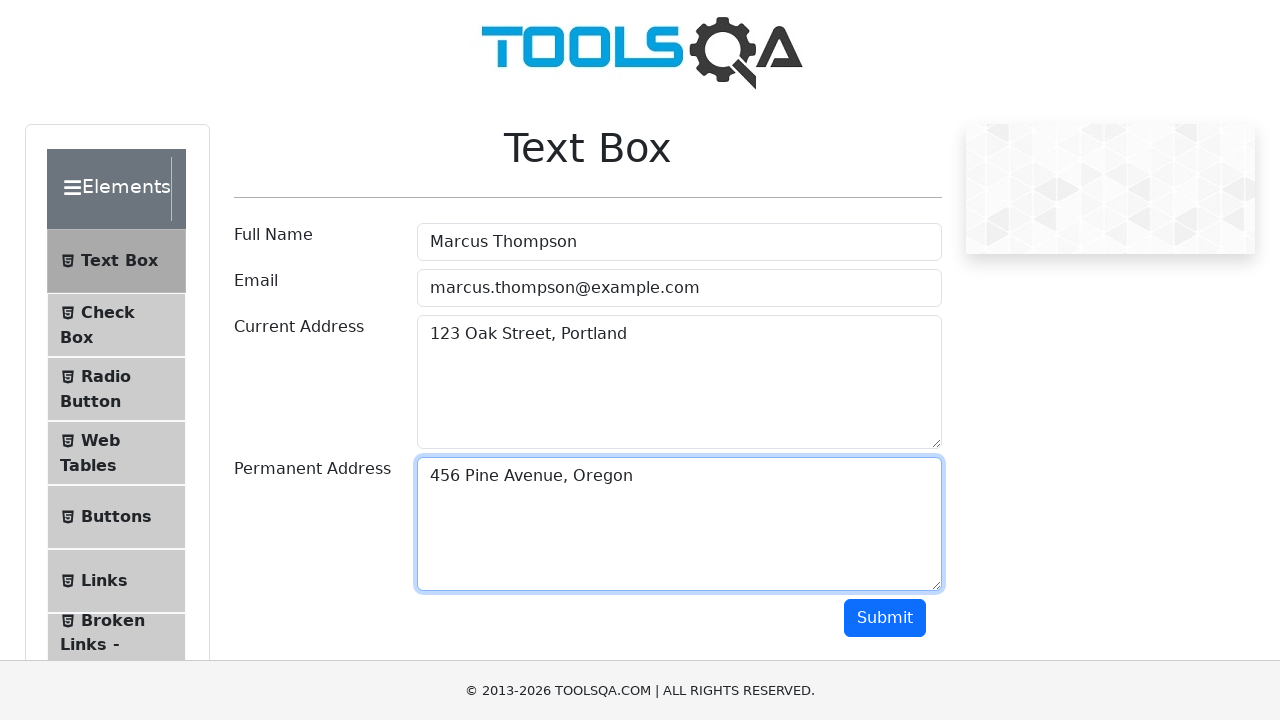

Scrolled down to make submit button visible
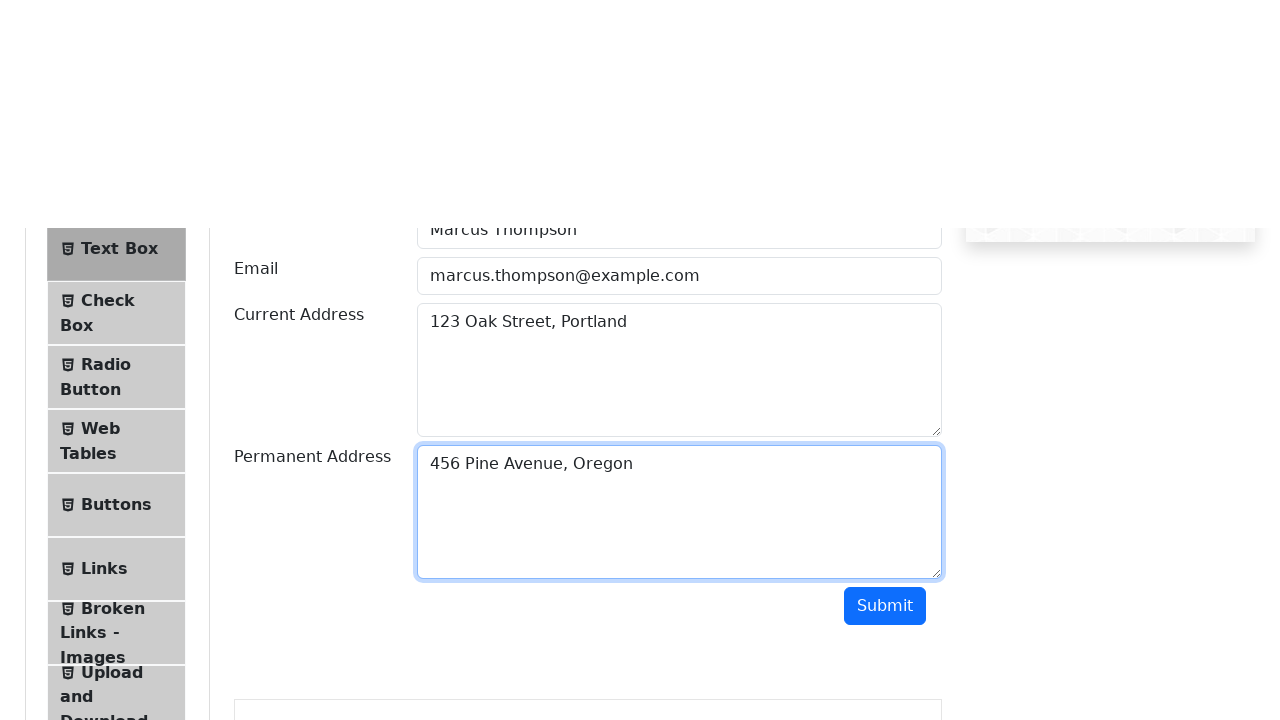

Clicked Submit button to submit the form at (885, 19) on #submit
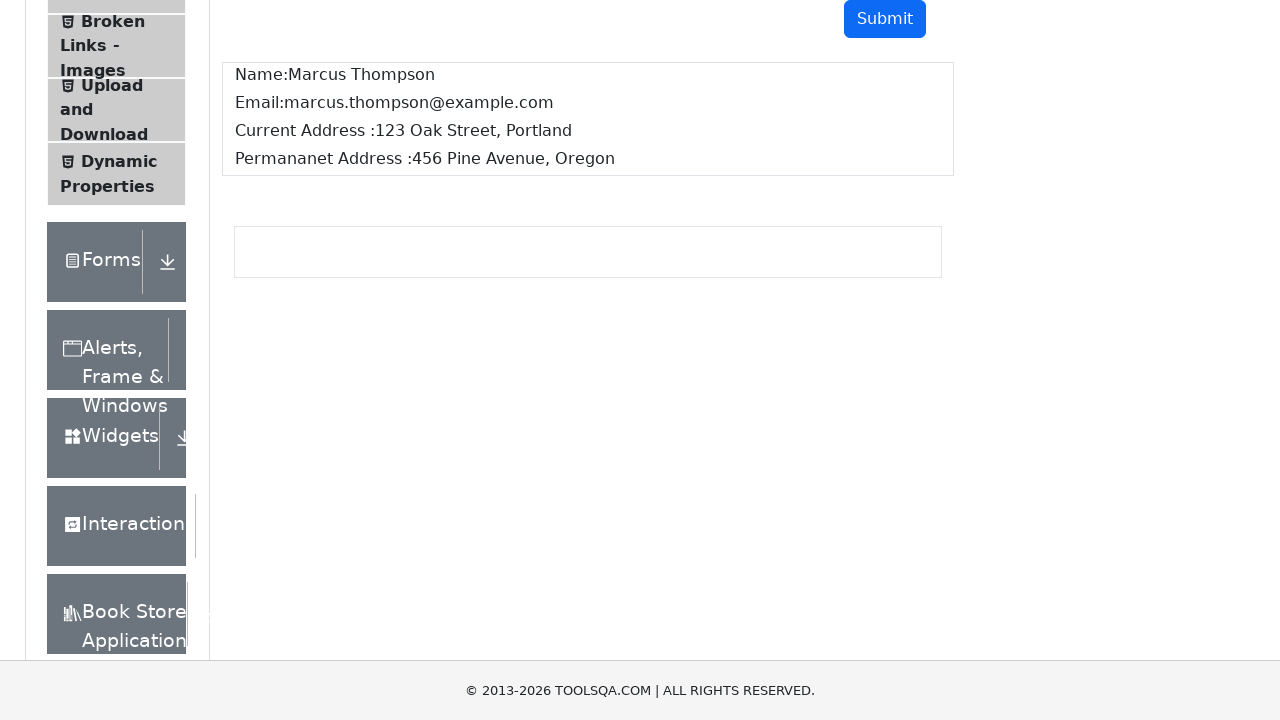

Form submission output appeared with name field visible
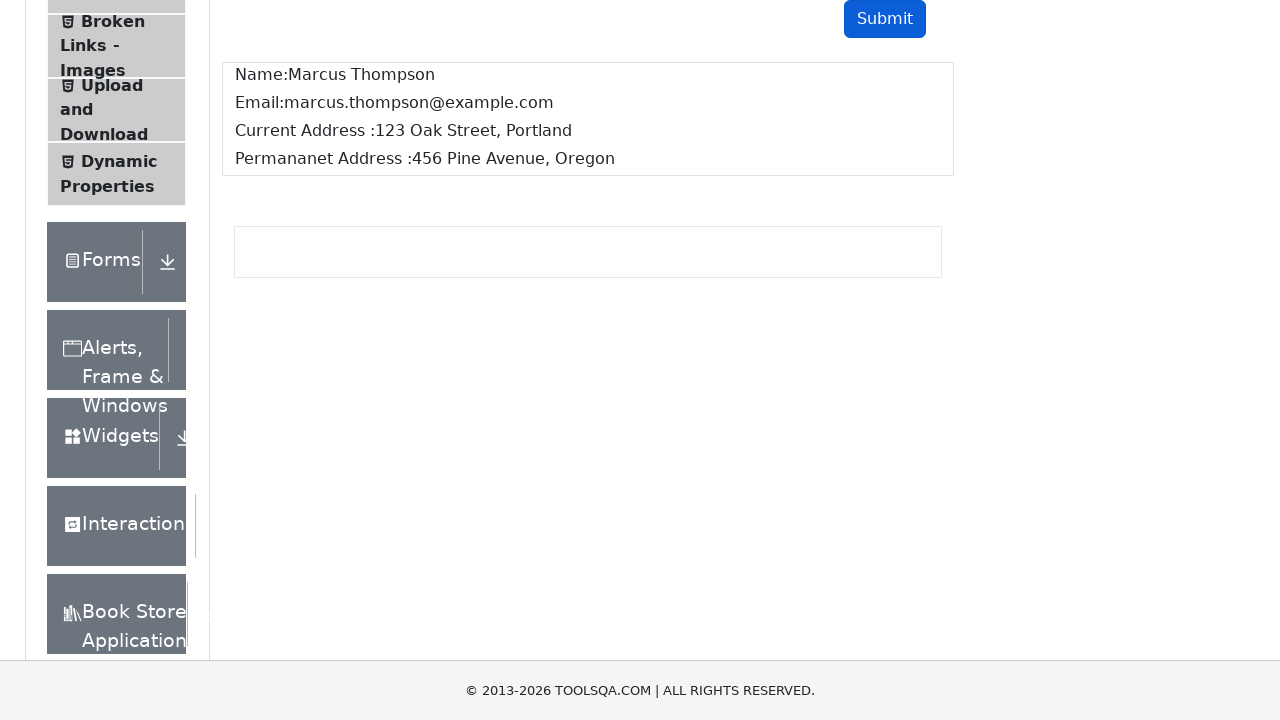

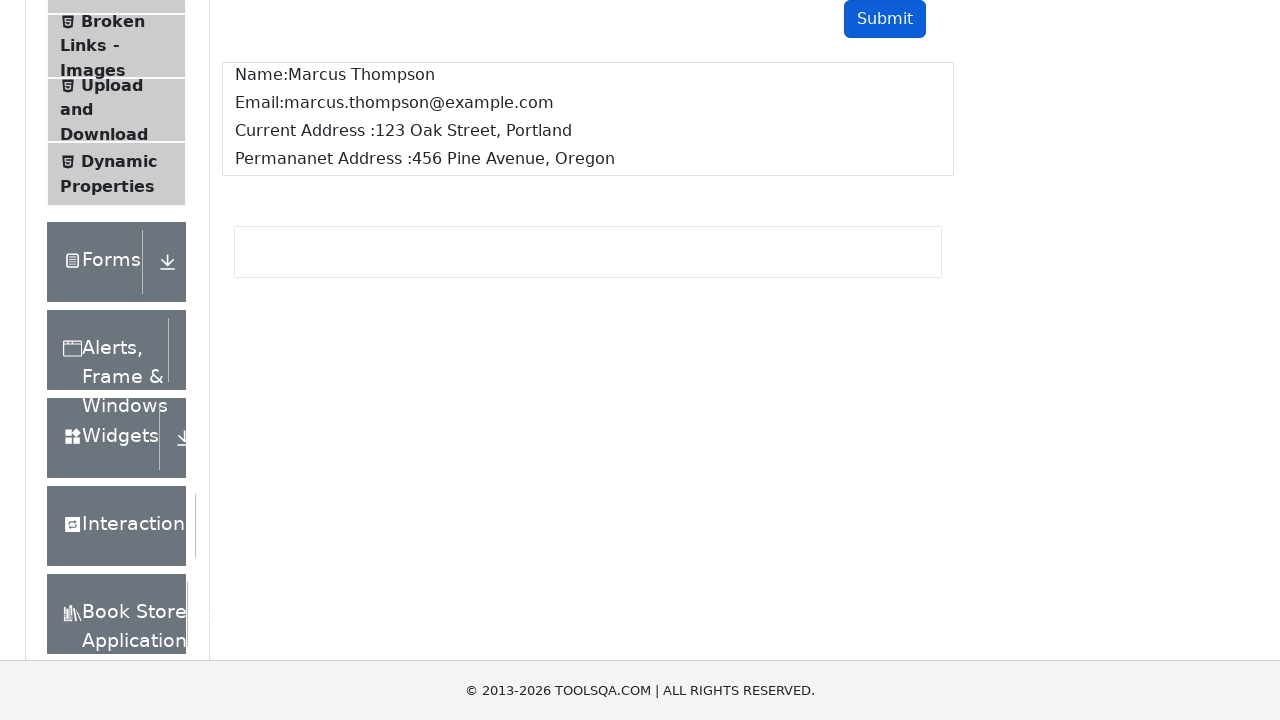